Demonstrates JavaScript executor functionality by zooming the webpage to 20% using JavaScript

Starting URL: https://testautomationpractice.blogspot.com/

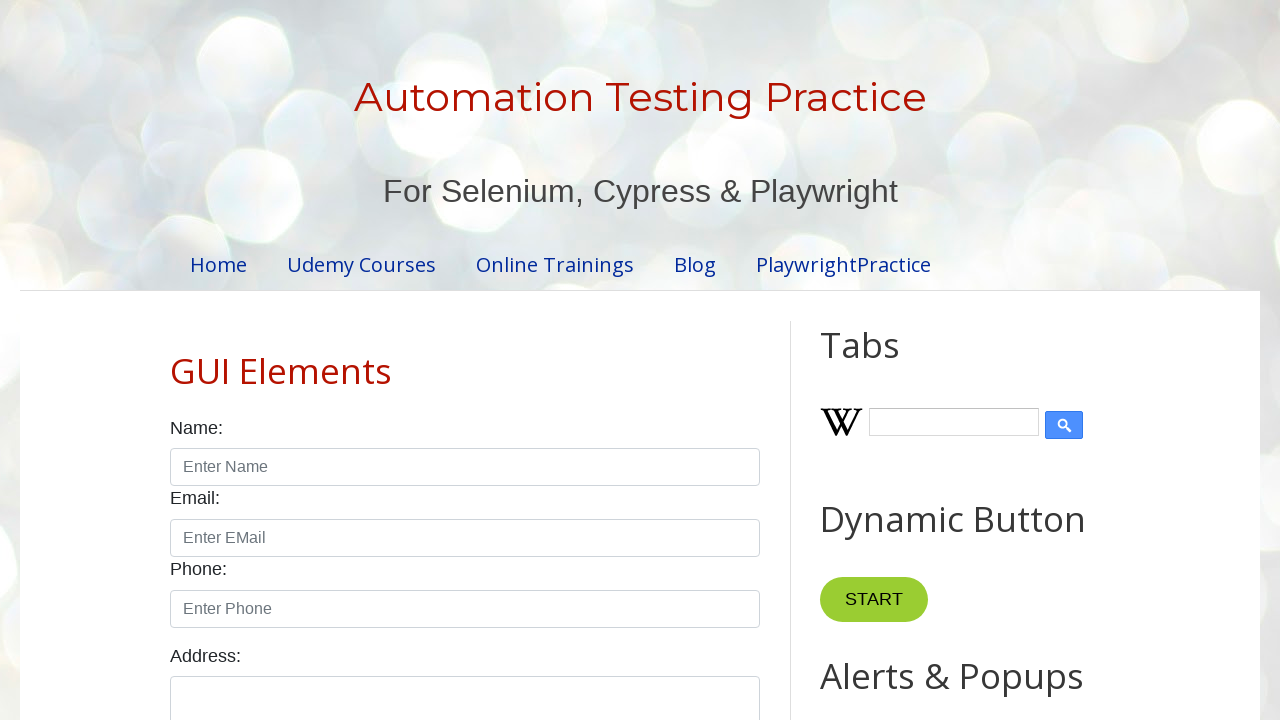

Navigated to test automation practice website
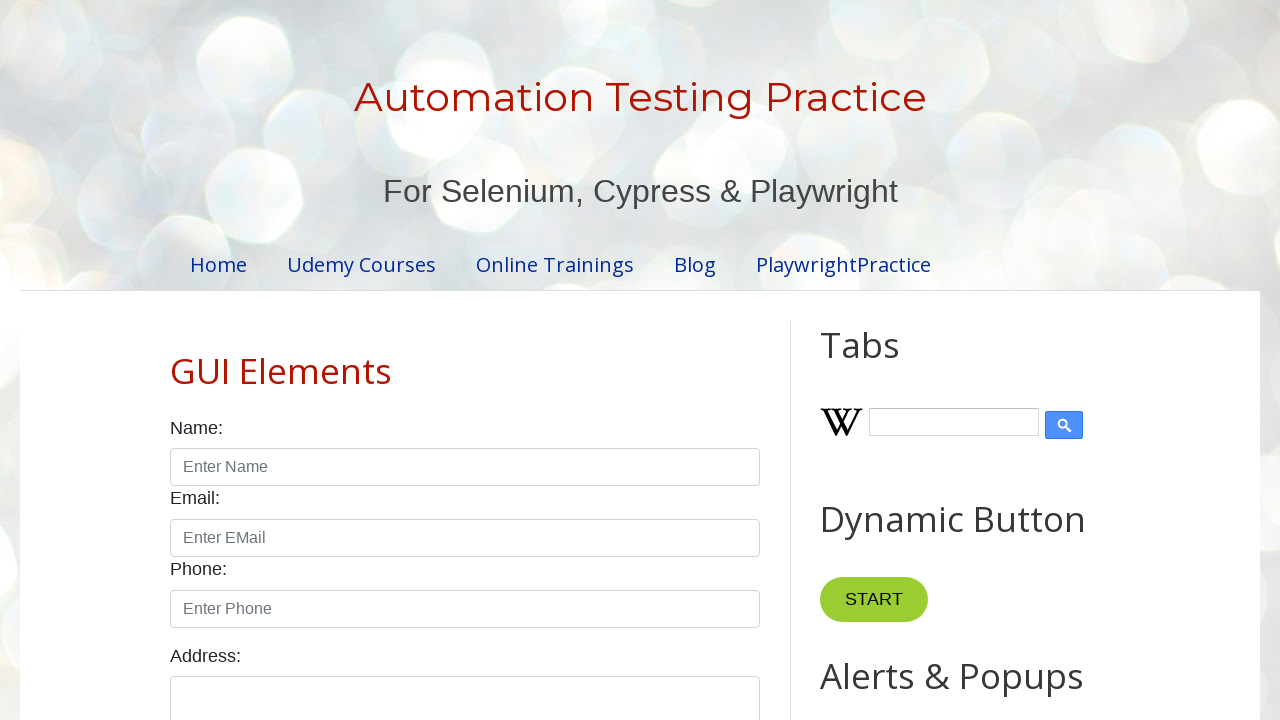

Executed JavaScript to zoom webpage to 20%
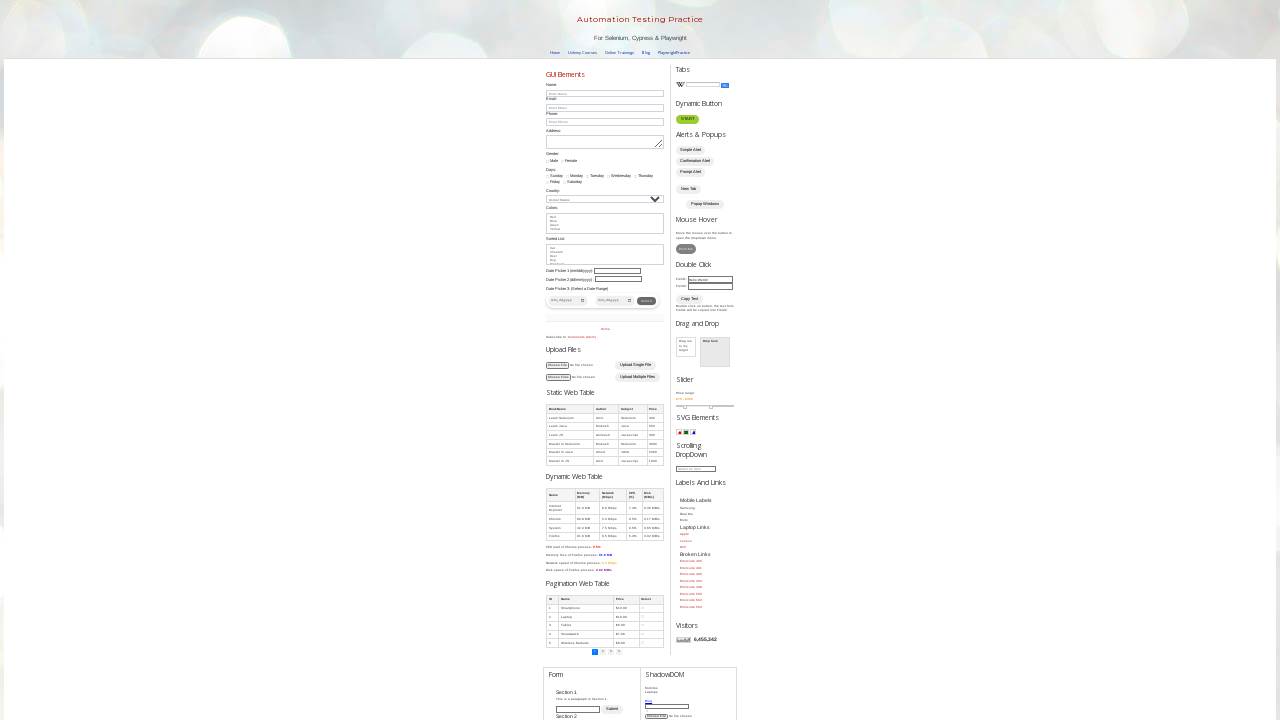

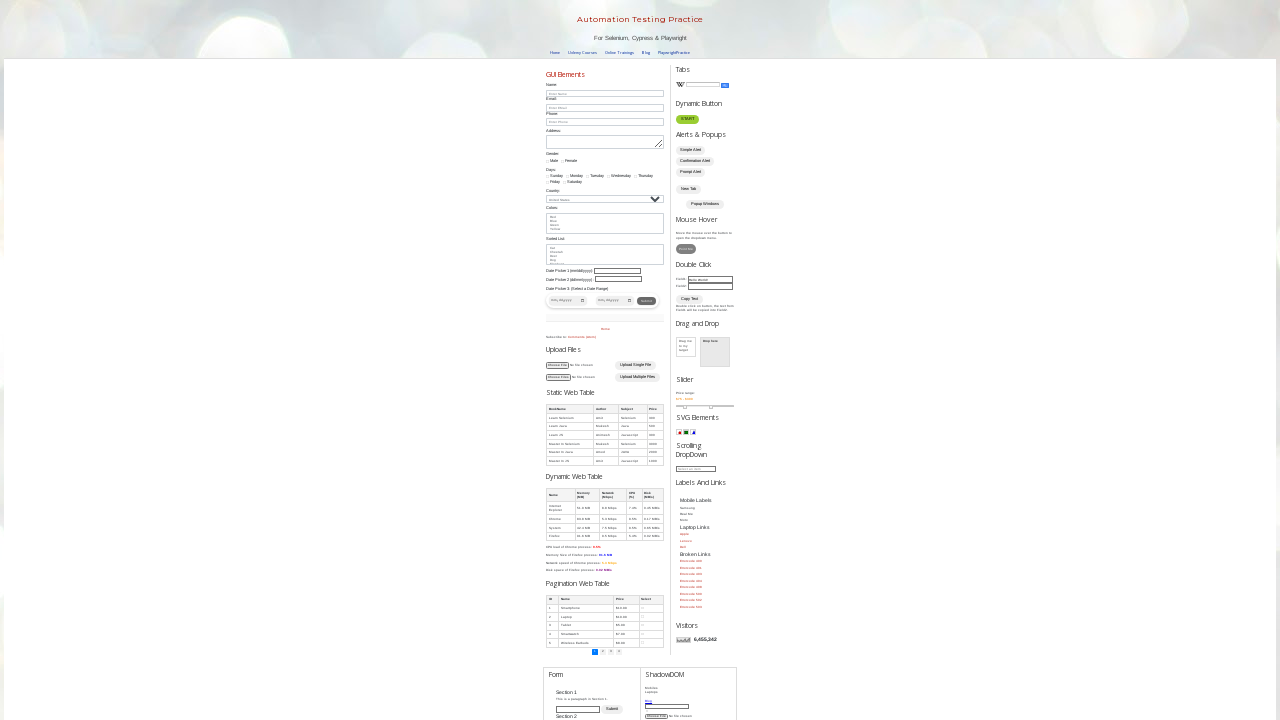